Navigates to the Mumbai Indians IPL team website and verifies it loads

Starting URL: https://www.mumbaiindians.com/

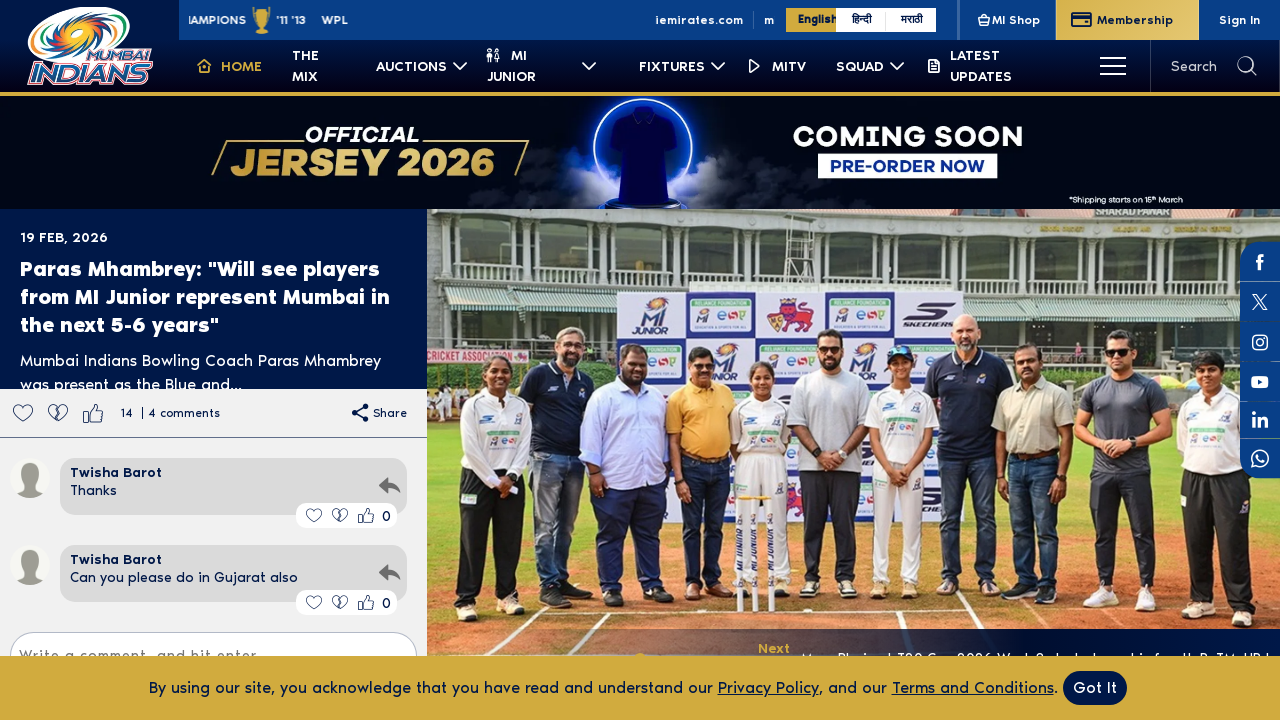

Waited for page DOM to fully load
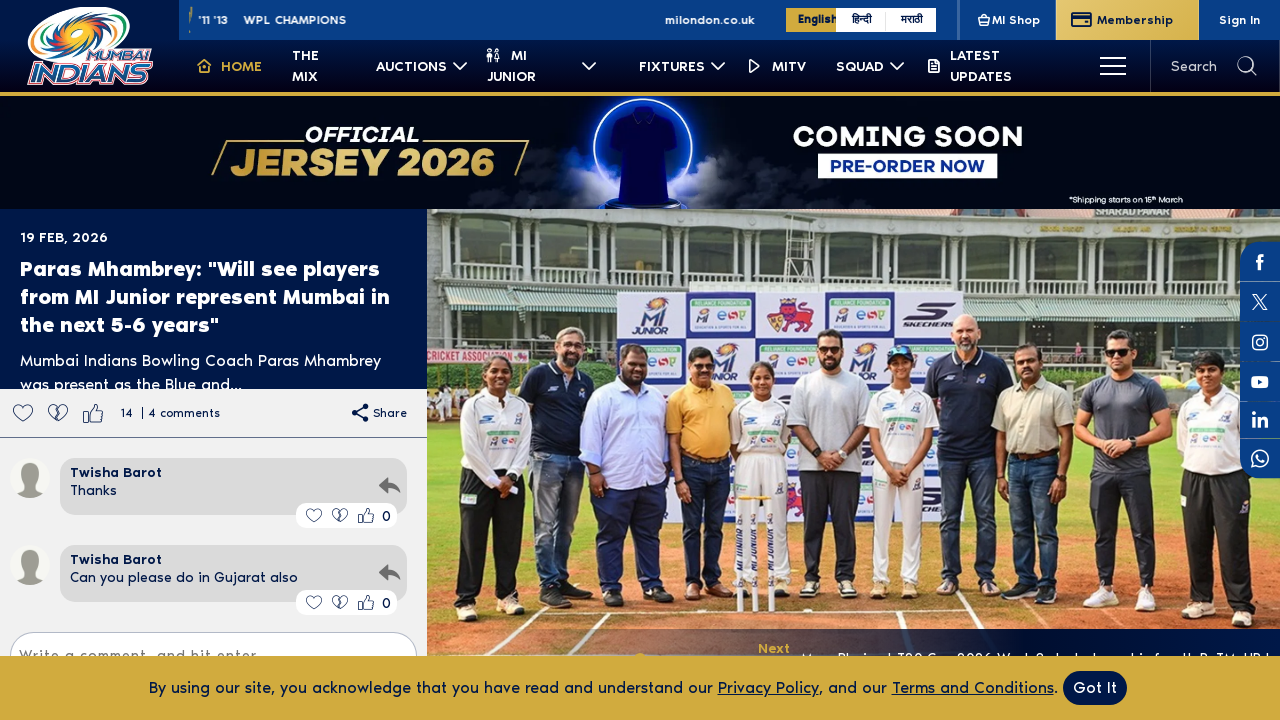

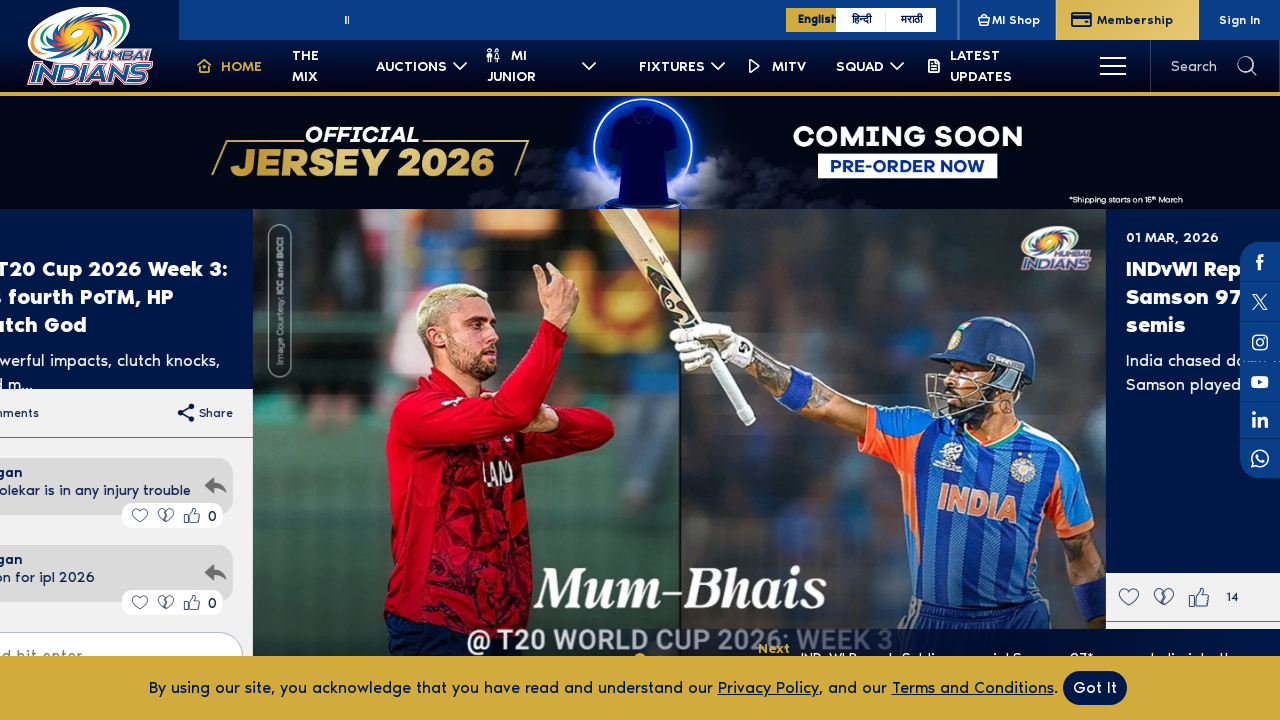